Tests that the username field accepts valid text input

Starting URL: https://www.saucedemo.com/

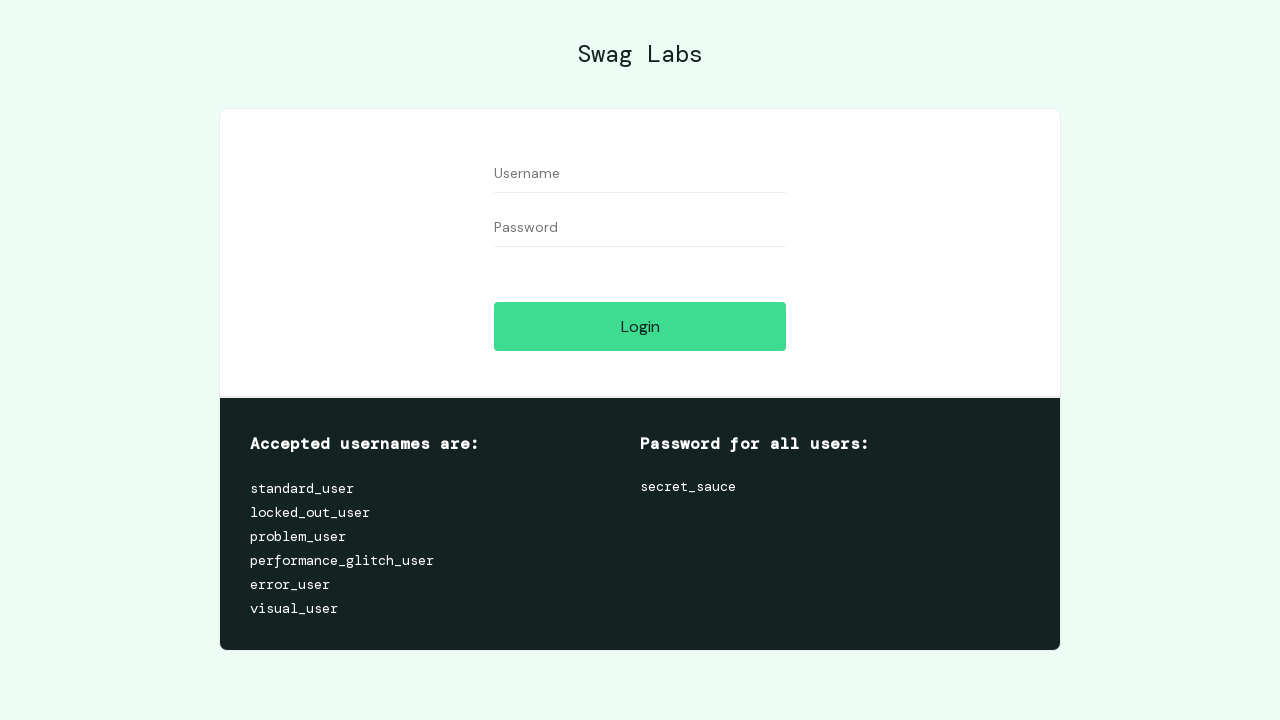

Filled username field with 'Test Data 123' to test valid text input on #user-name
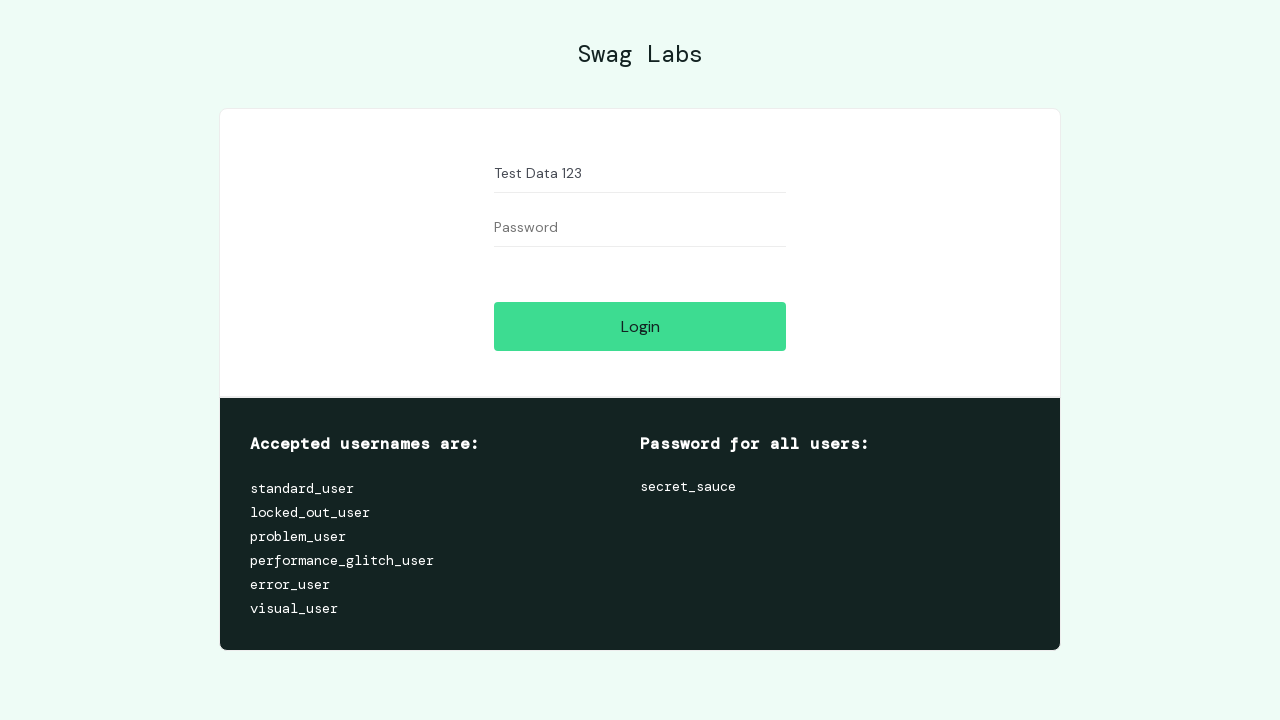

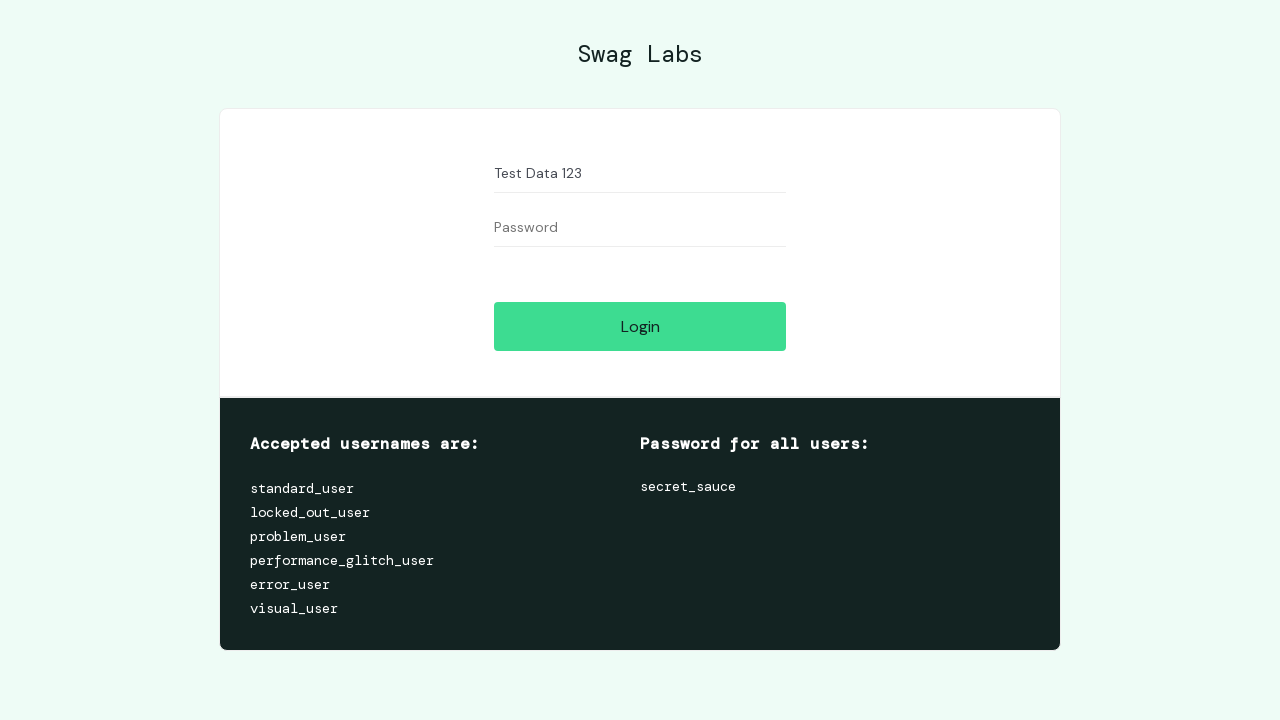